Tests navigation to account creation page by clicking the create account link

Starting URL: https://wavingtest.github.io/system-healing-test/

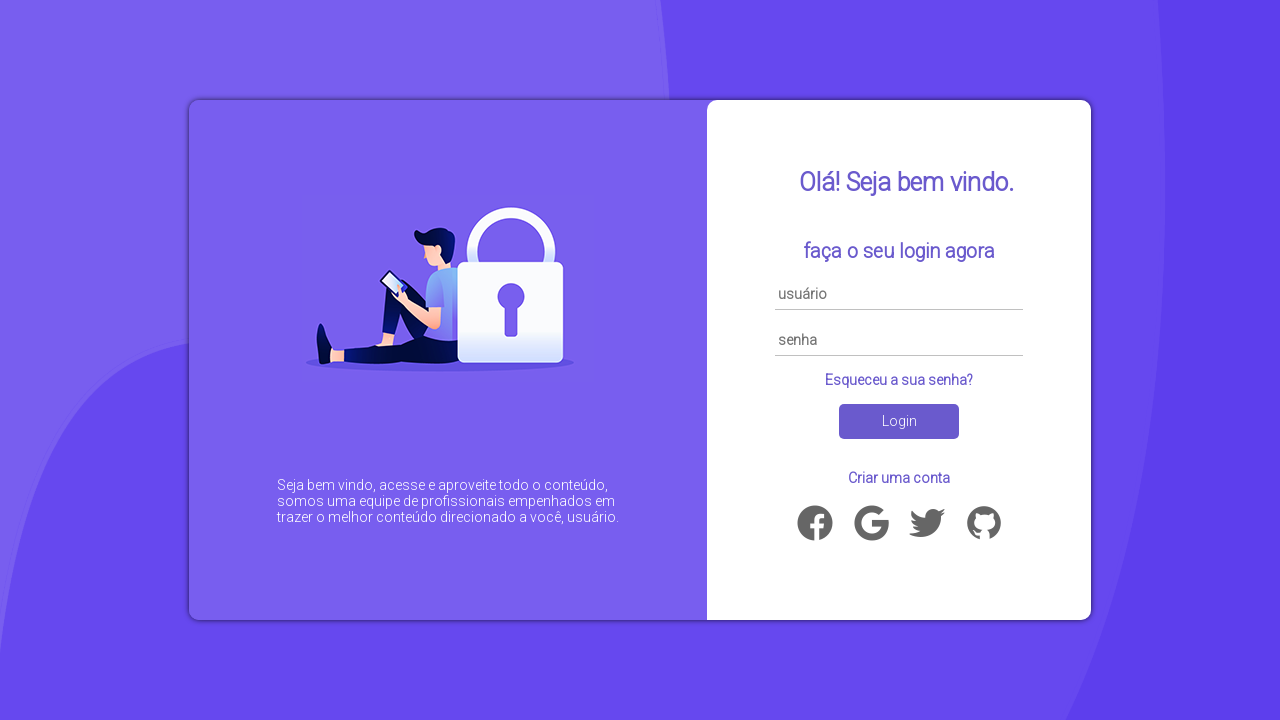

Clicked create account link at (899, 478) on a[href='account.html']
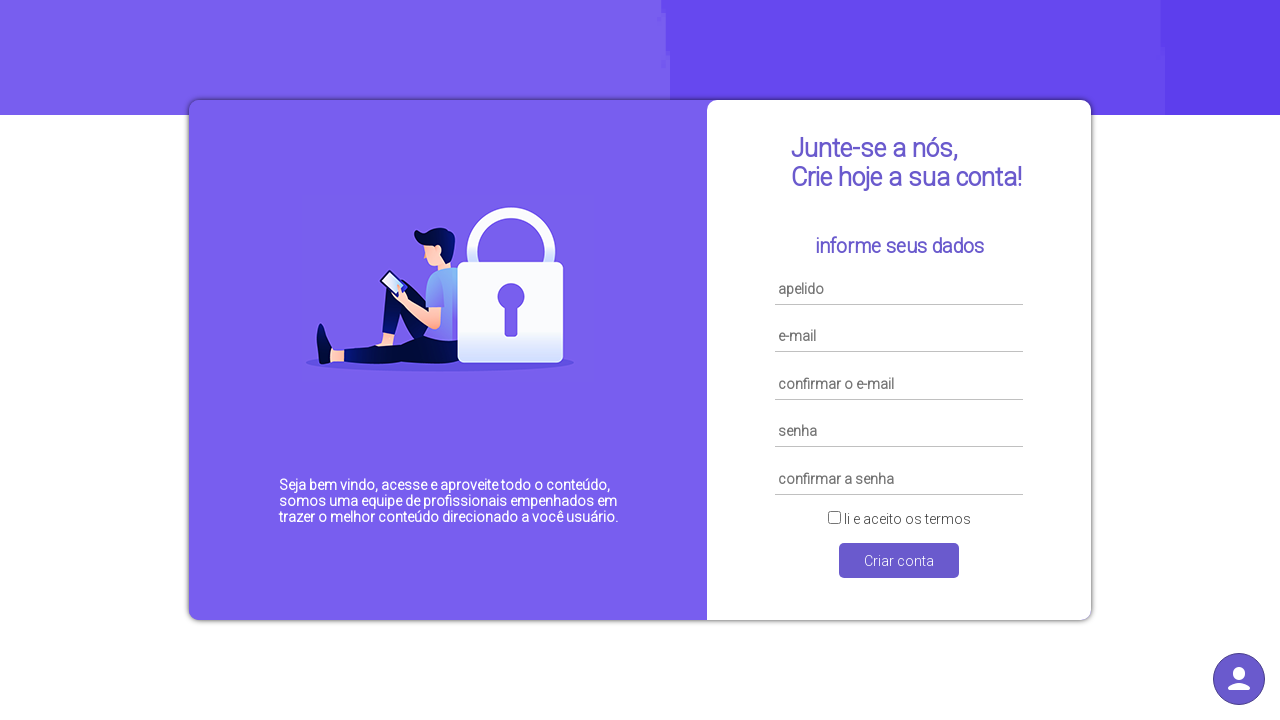

Navigated to account creation page (account.html)
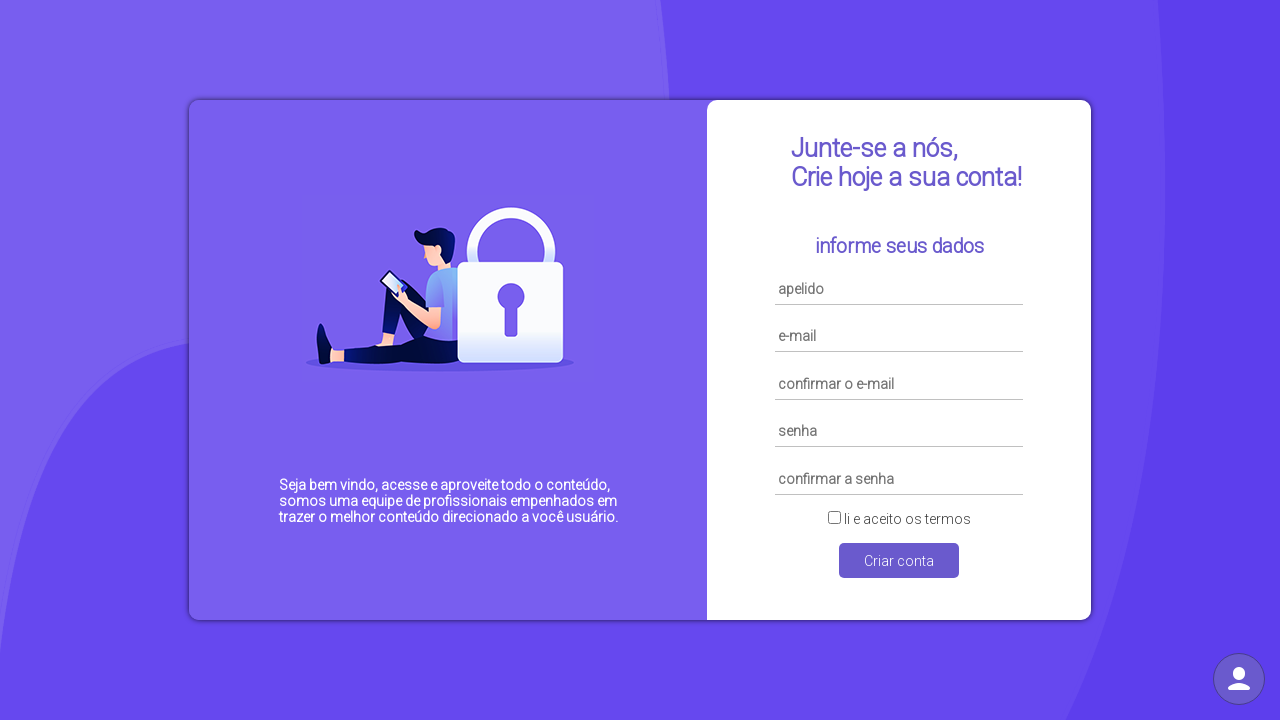

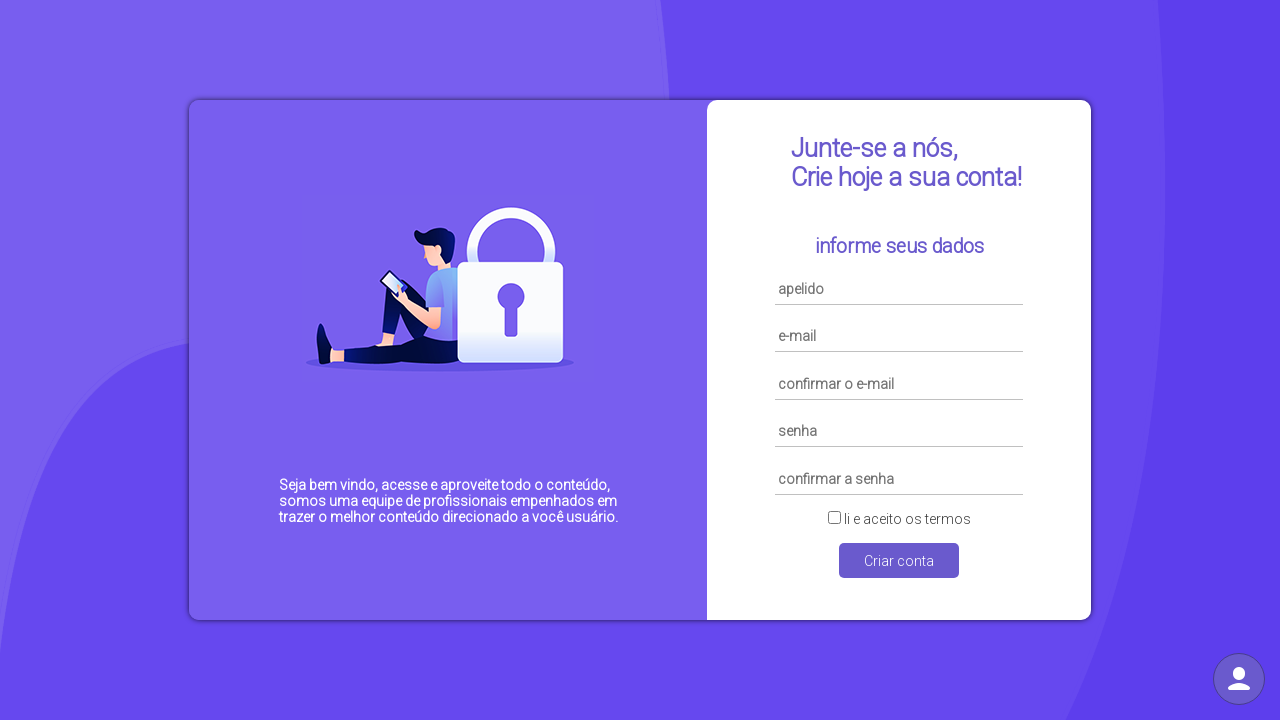